Tests dynamic controls by clicking Remove button to make checkbox disappear, verifying "It's gone!" message, then clicking Add button and verifying "It's back" message

Starting URL: https://the-internet.herokuapp.com/dynamic_controls

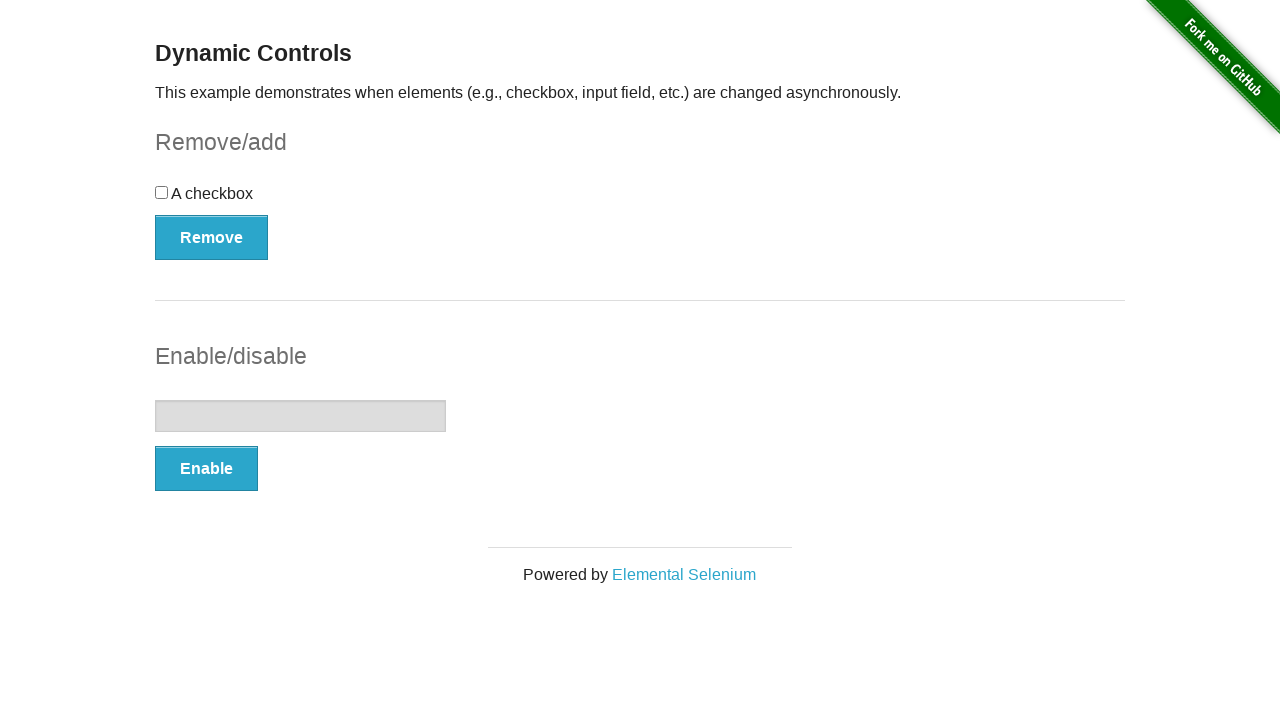

Navigated to dynamic controls test page
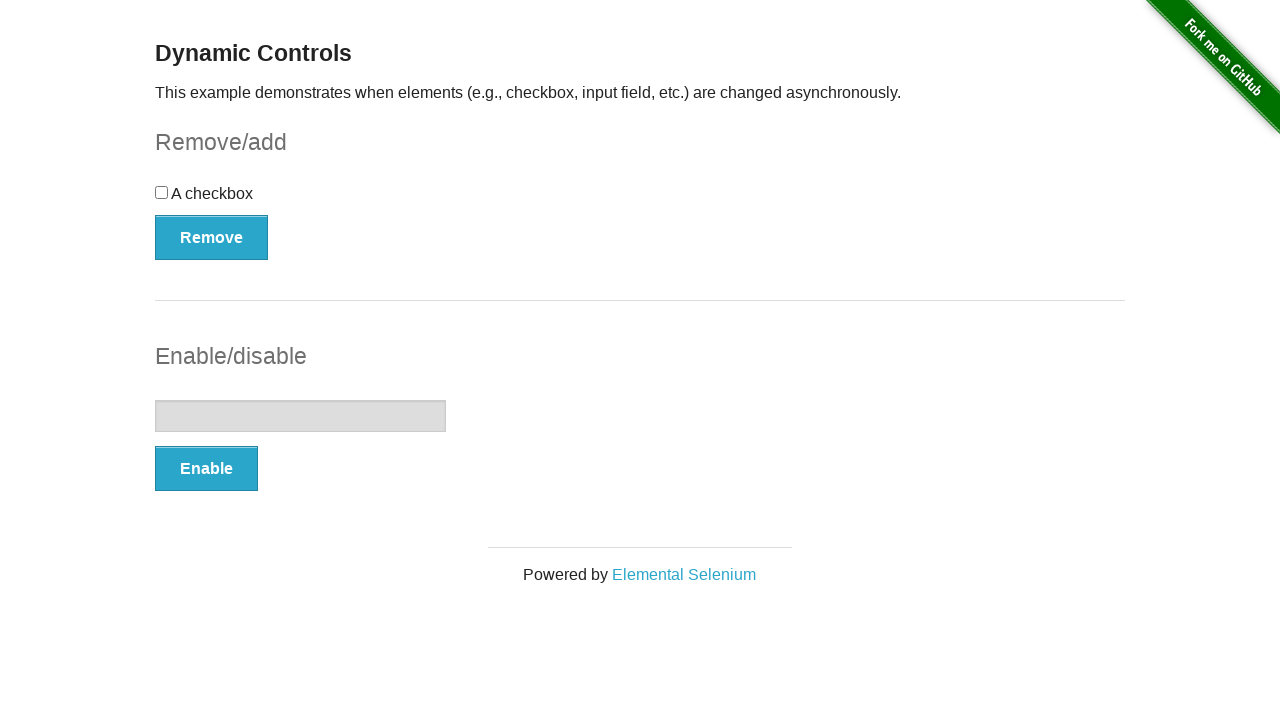

Clicked Remove button to make checkbox disappear at (212, 237) on button:has-text('Remove')
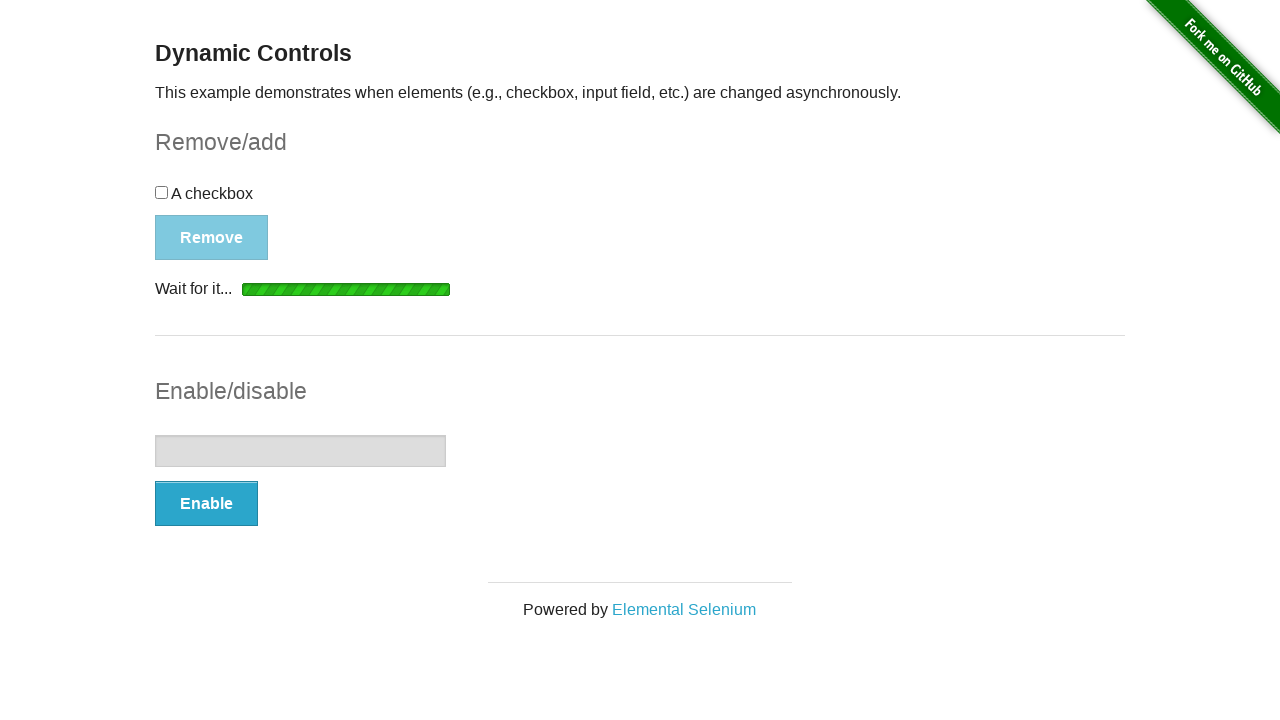

Verified 'It's gone!' message appeared after removing checkbox
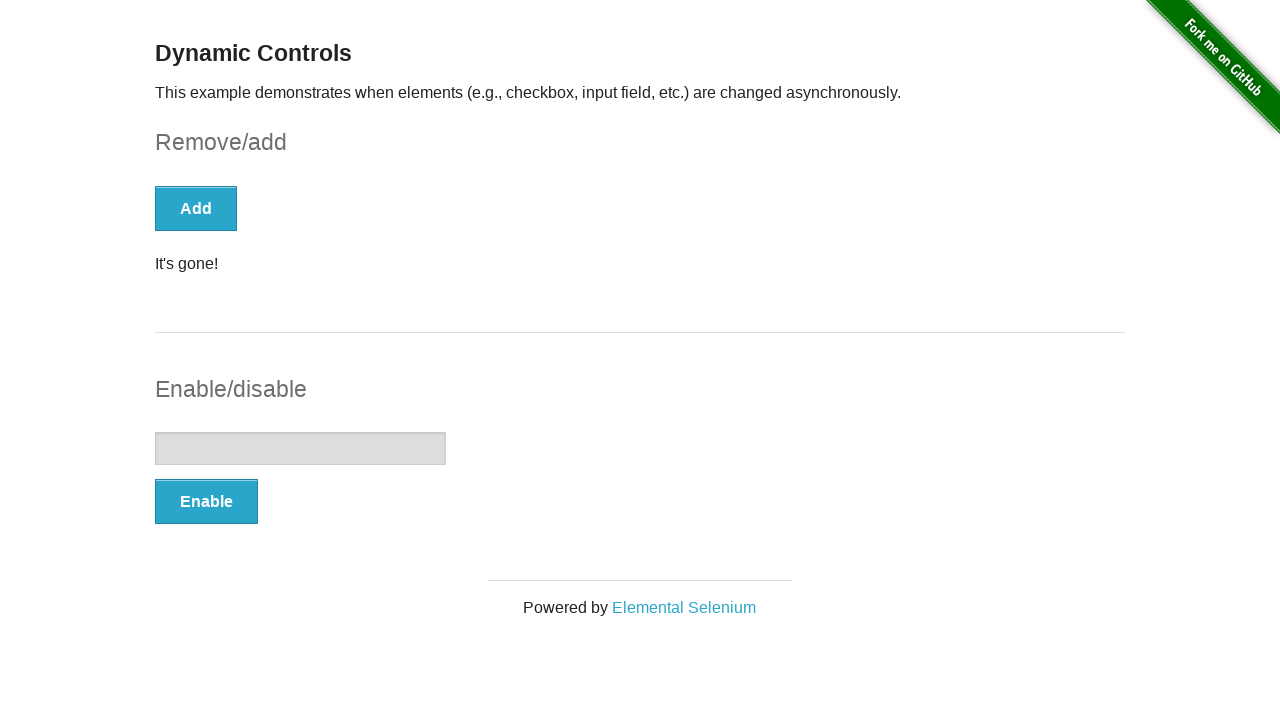

Clicked Add button to restore checkbox at (196, 208) on button:has-text('Add')
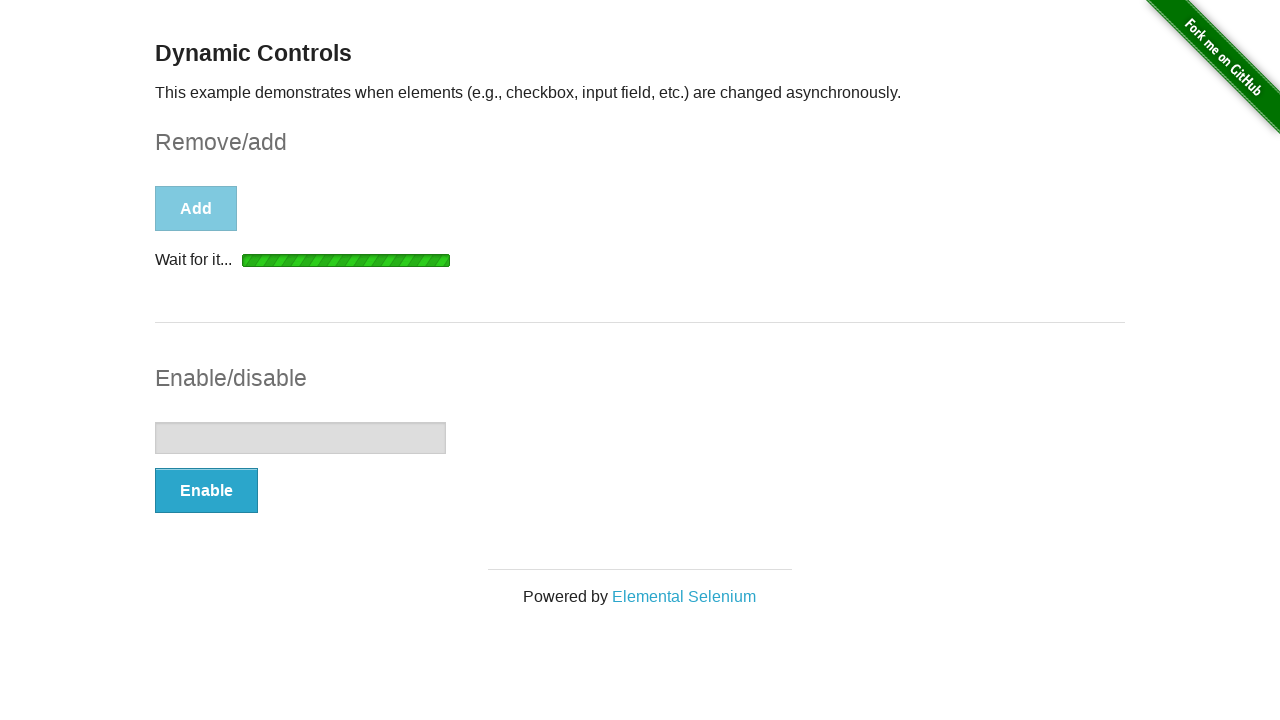

Verified 'It's back!' message appeared after adding checkbox back
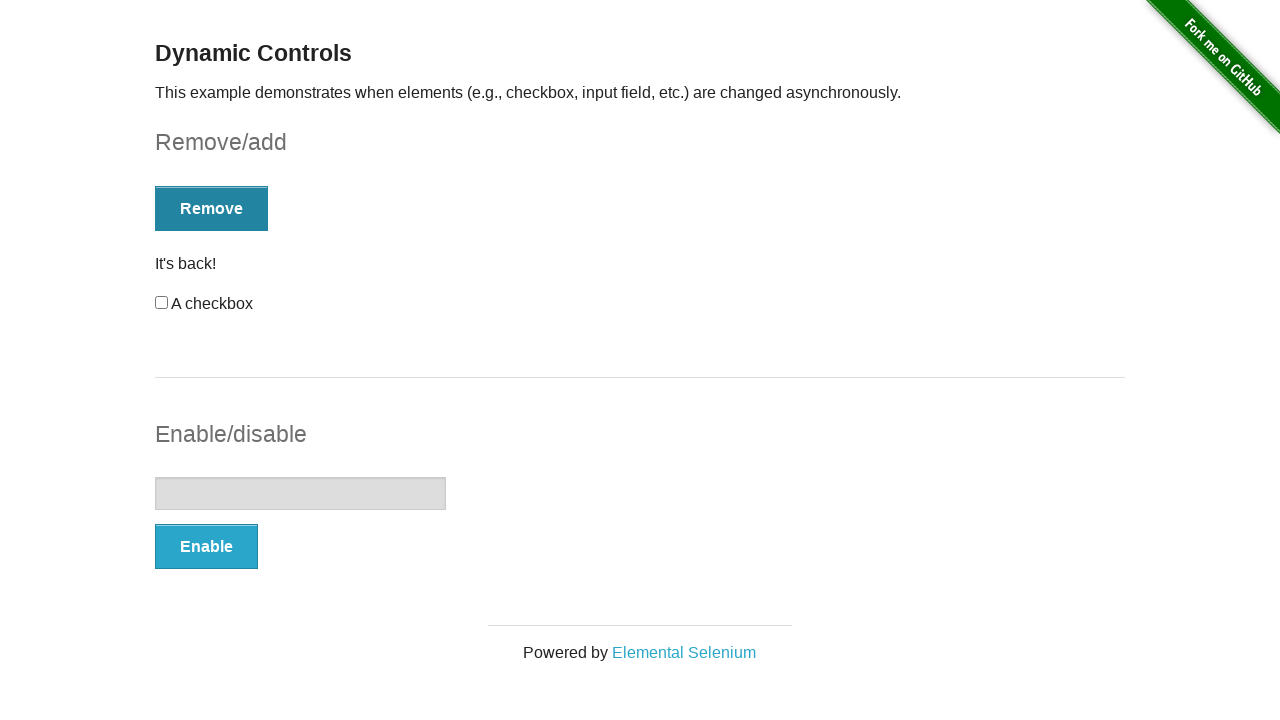

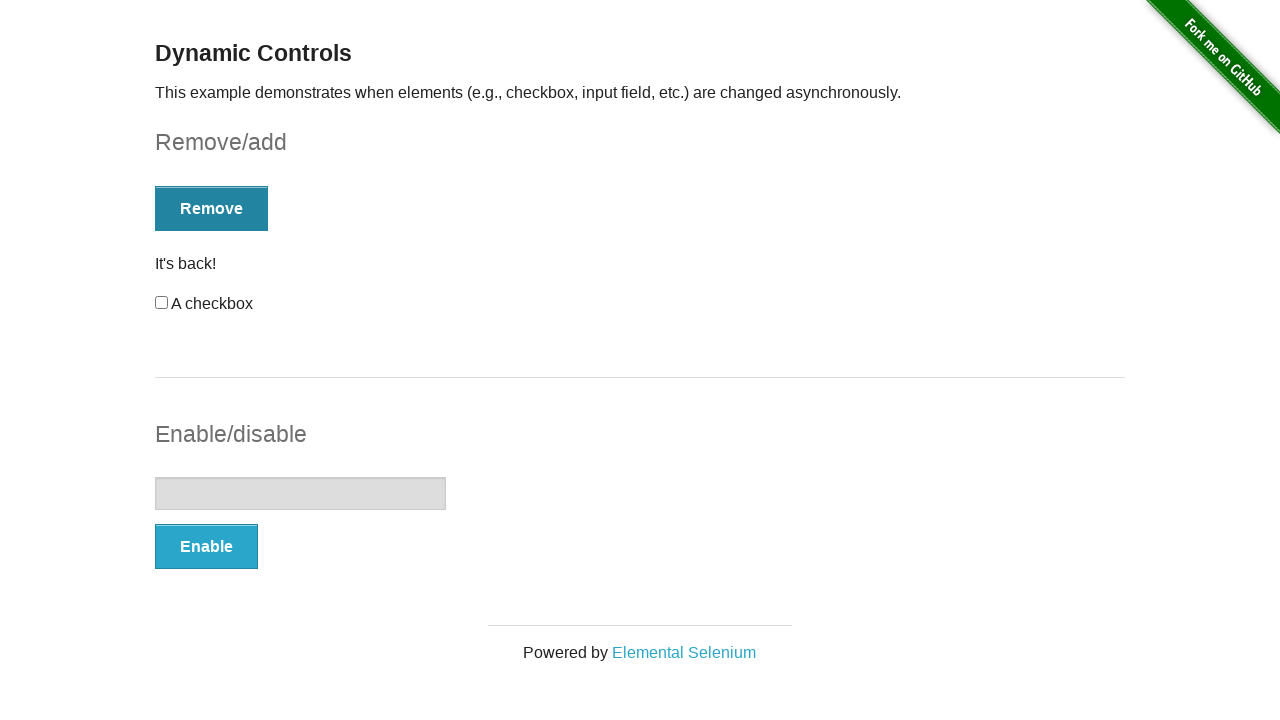